Tests a multi-step form wizard by filling personal data (first name, last name) on the first page, address data (street, town) on the second page, and verifying all entered information is correctly displayed on the final summary page.

Starting URL: https://suvroc.github.io/selenium-mail-course/04/workshop.html

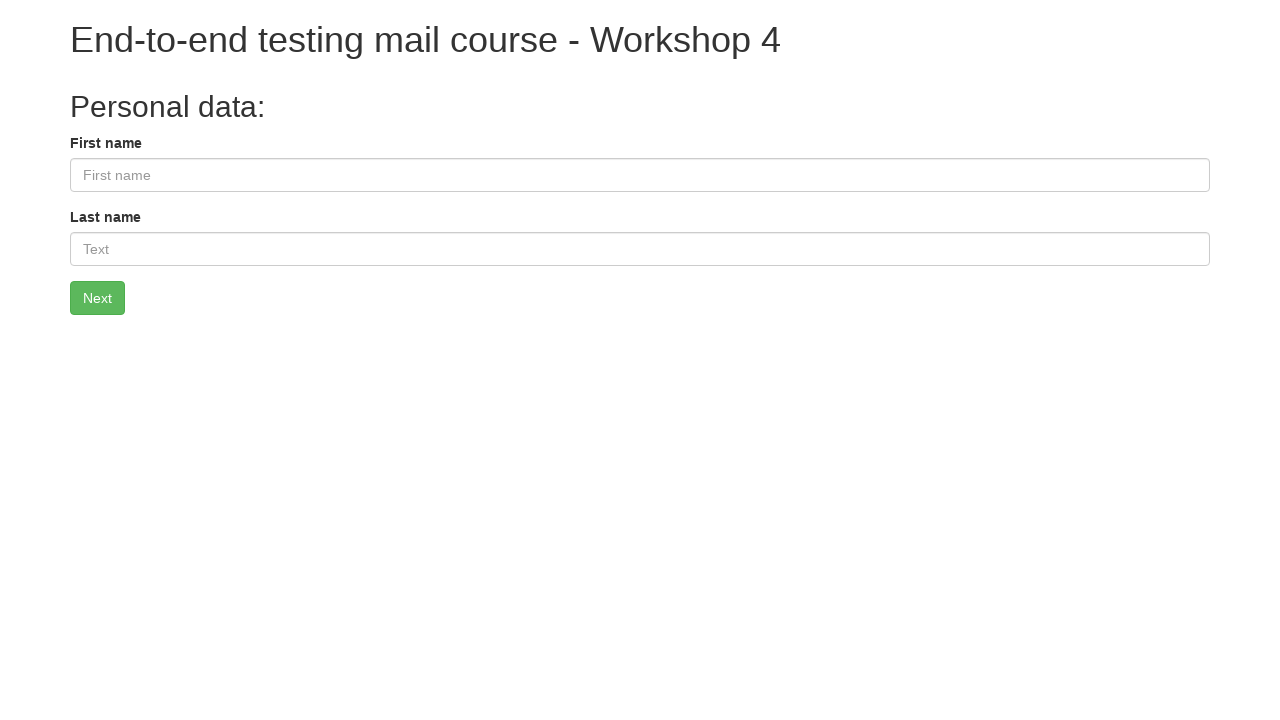

Filled first name input with 'Mark' on #firstNameInput
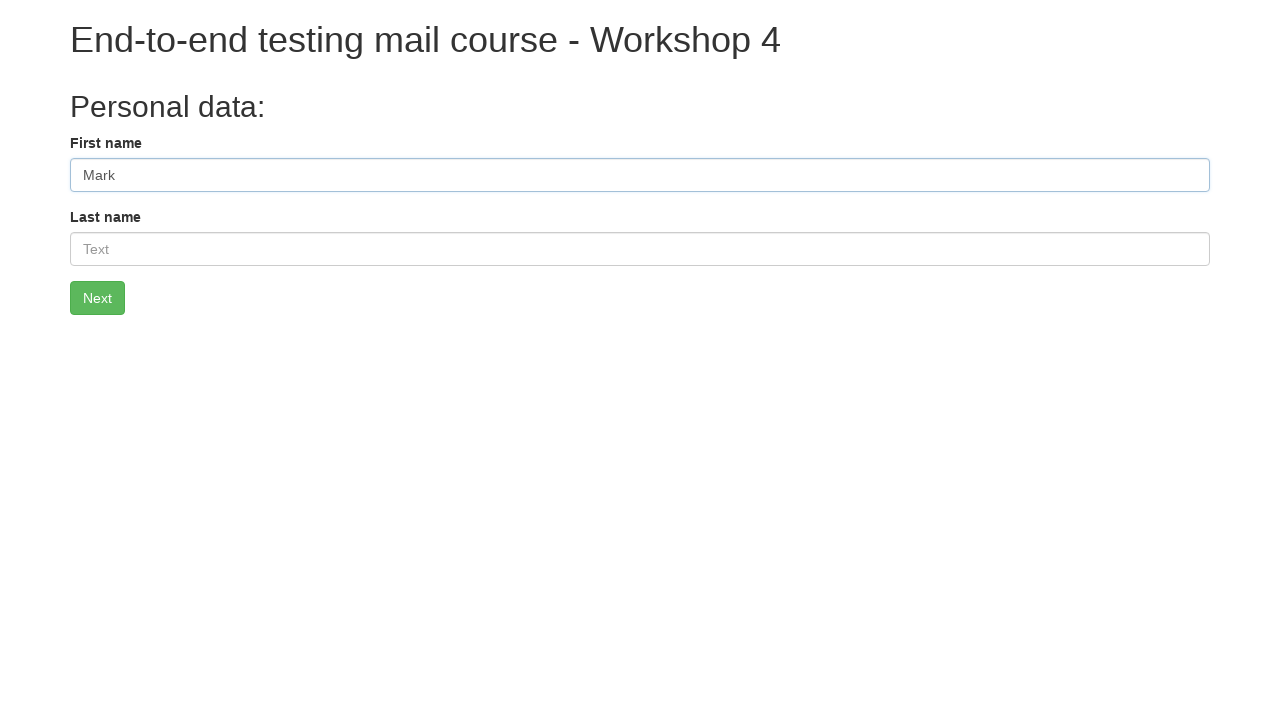

Filled last name input with 'Twain' on #lastNameInput
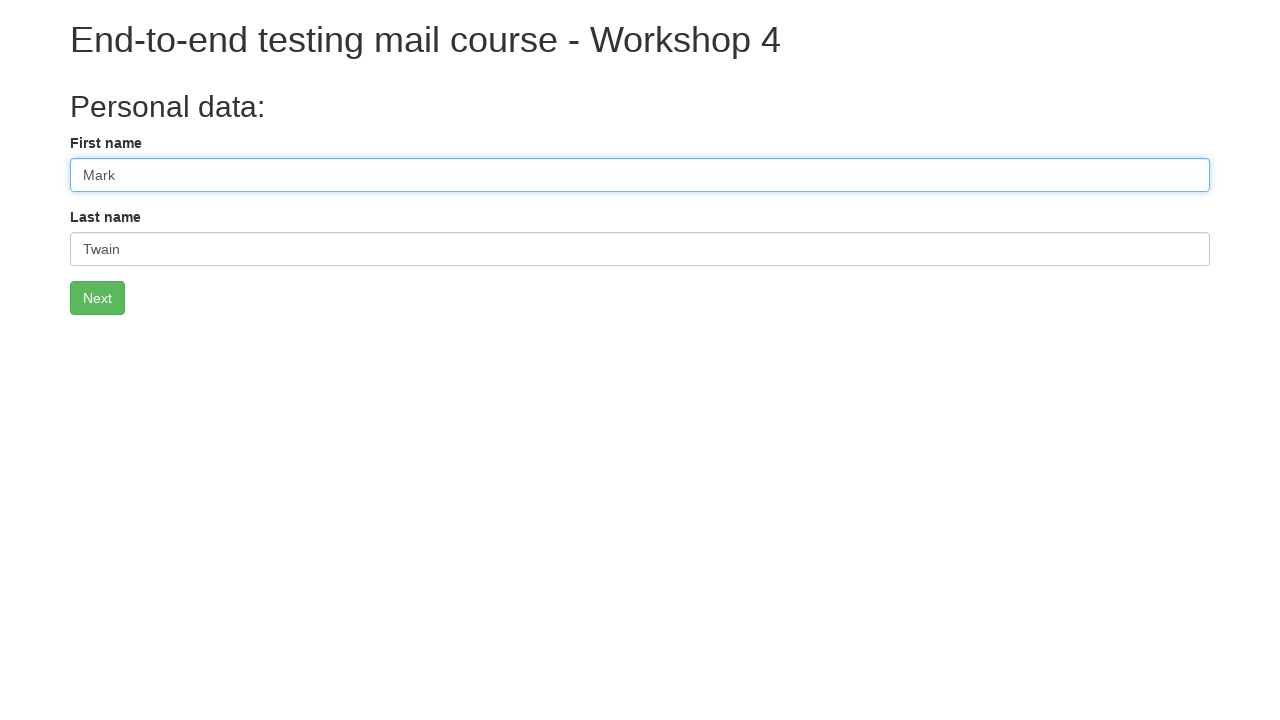

Clicked next button to proceed to address page at (98, 298) on #nextButton
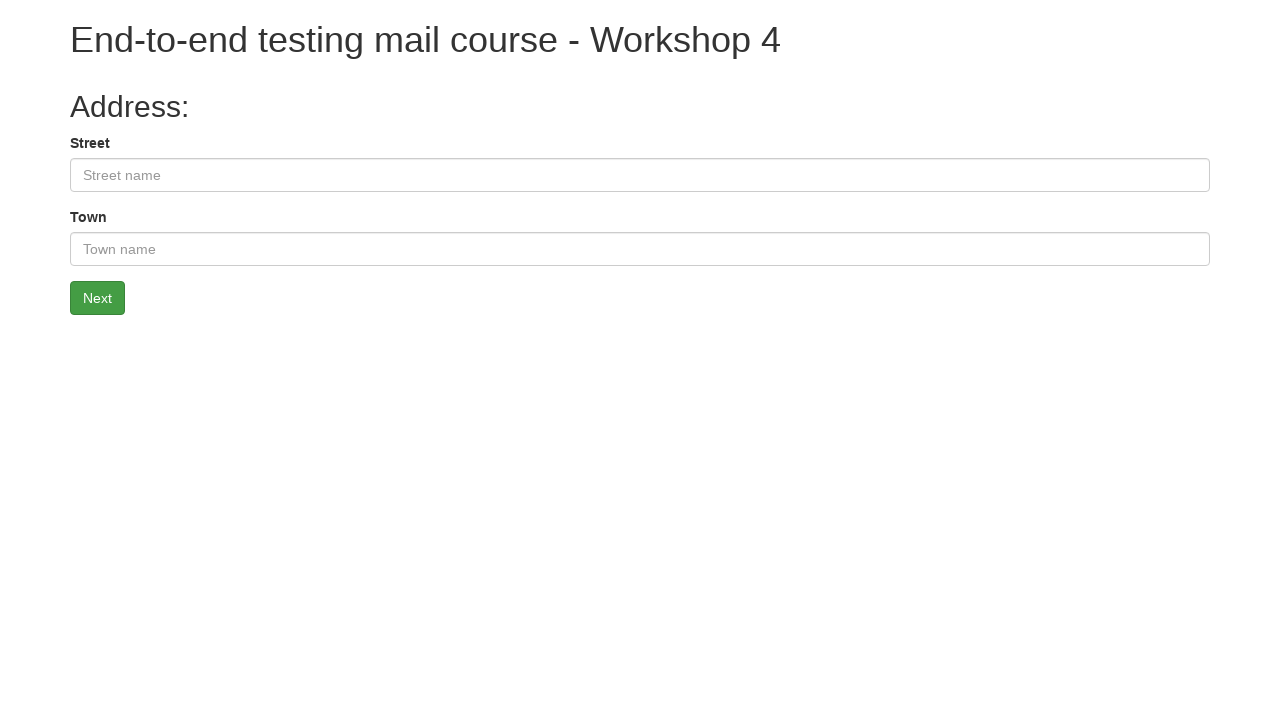

Filled street input with 'Garden' on #streetInput
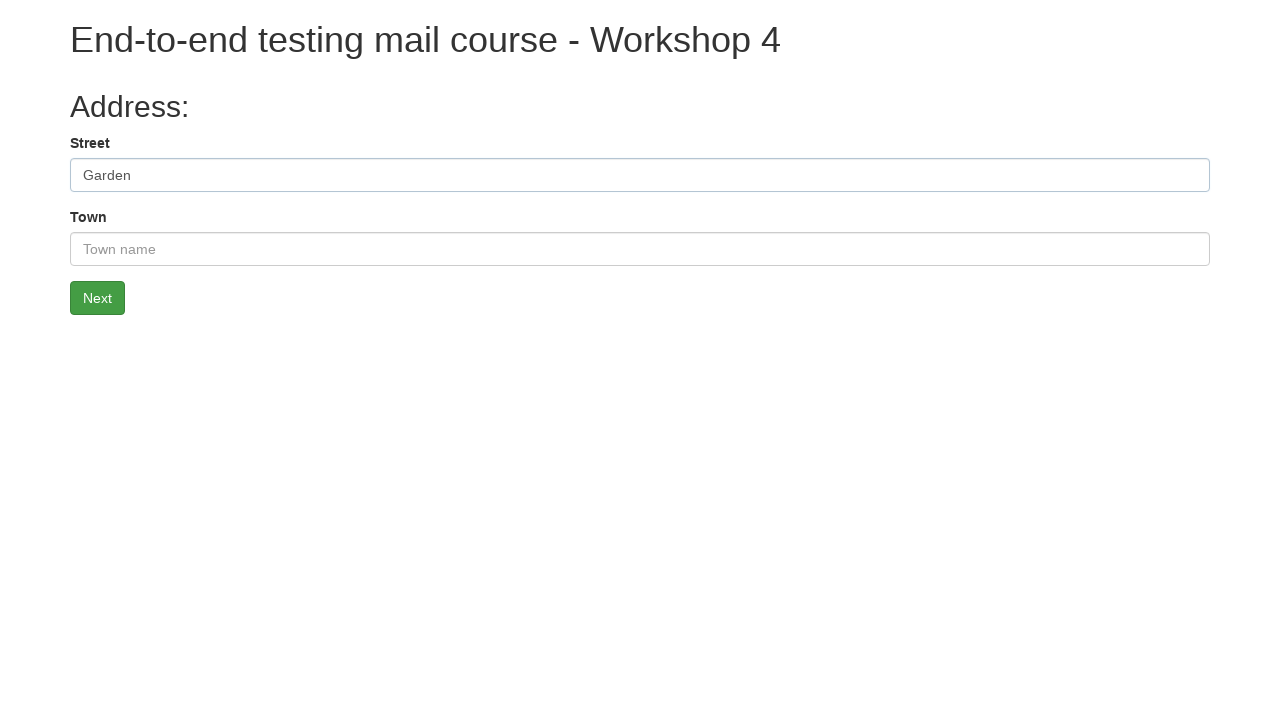

Filled town input with 'London' on #townInput
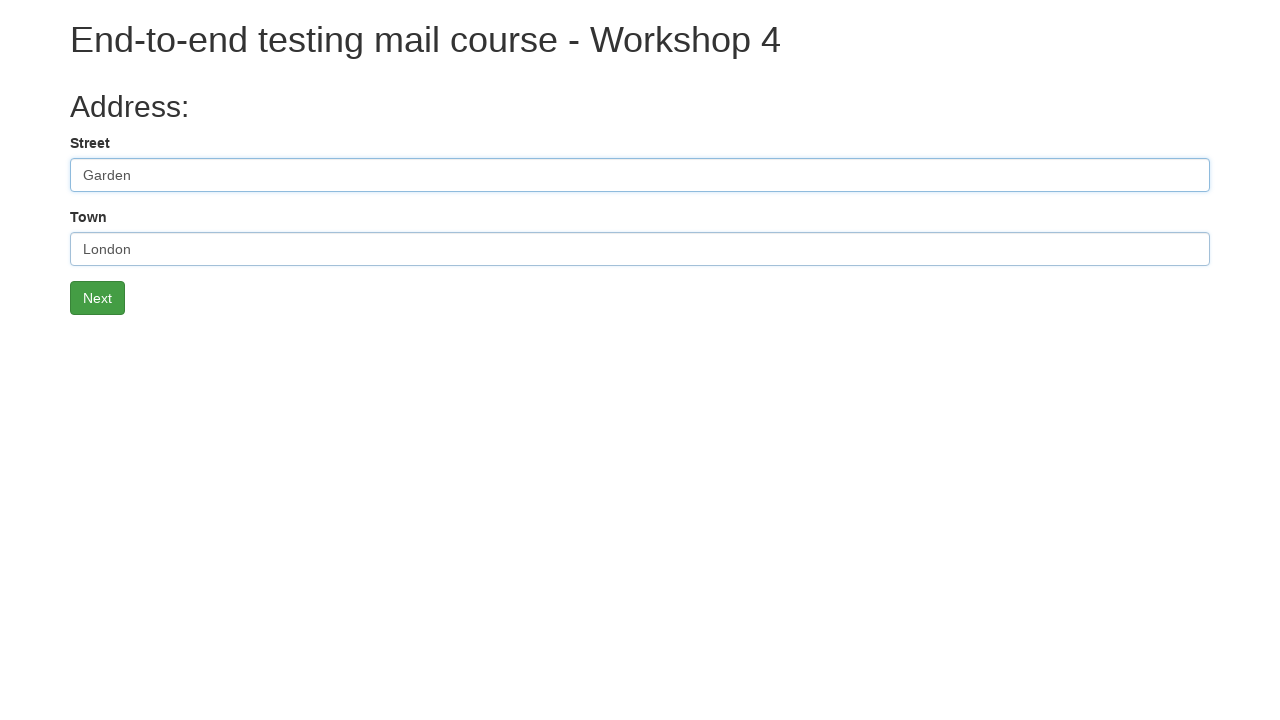

Clicked next button to proceed to summary page at (98, 298) on #nextButton
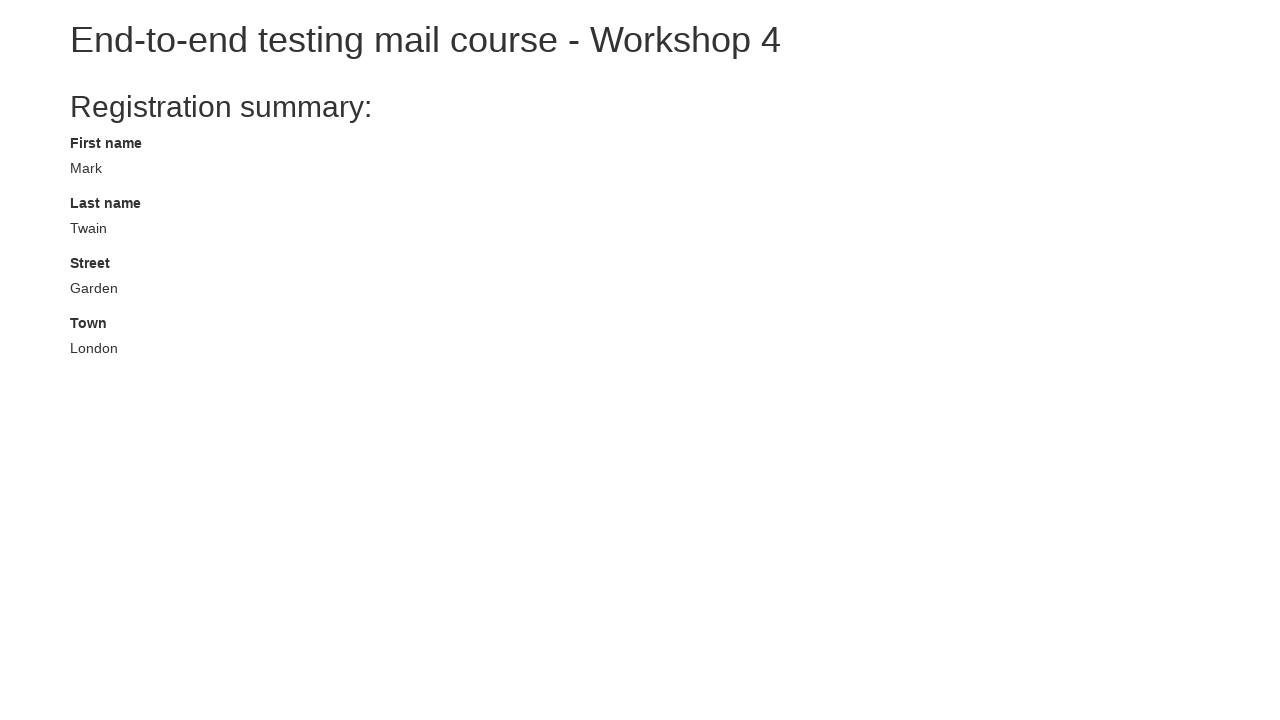

Summary page loaded with first name text visible
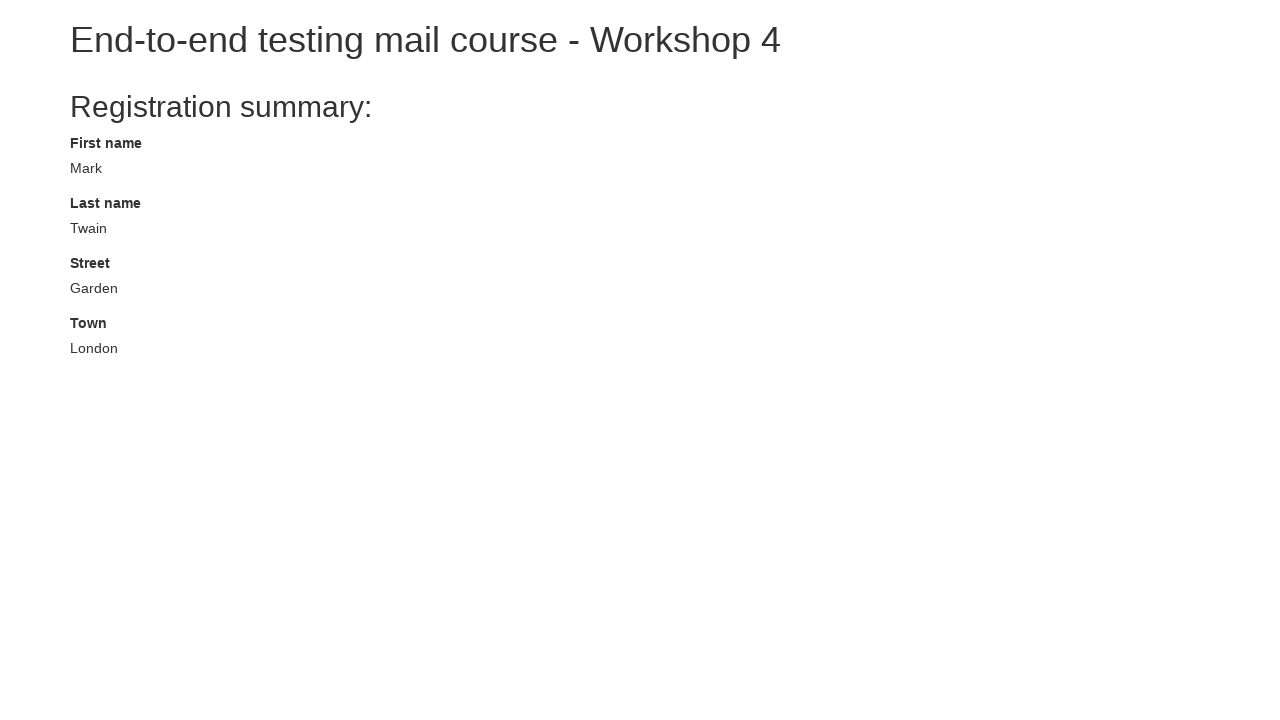

Verified first name 'Mark' matches displayed value
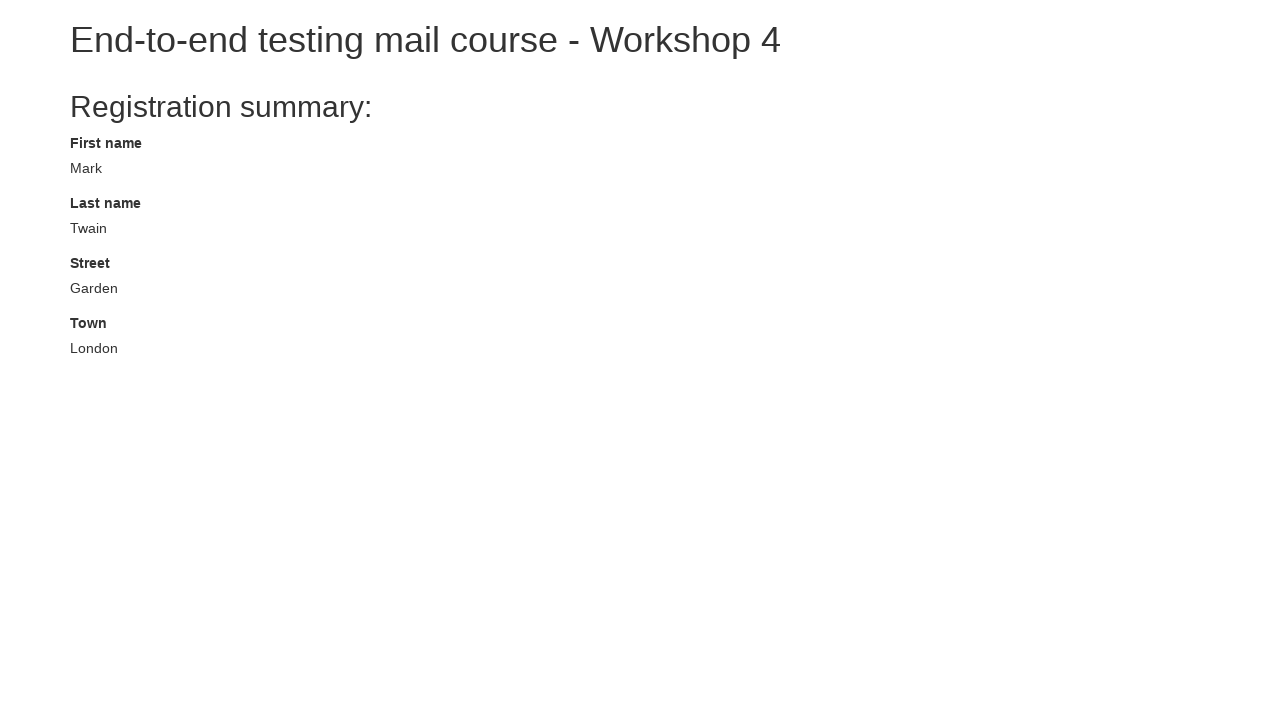

Verified last name 'Twain' matches displayed value
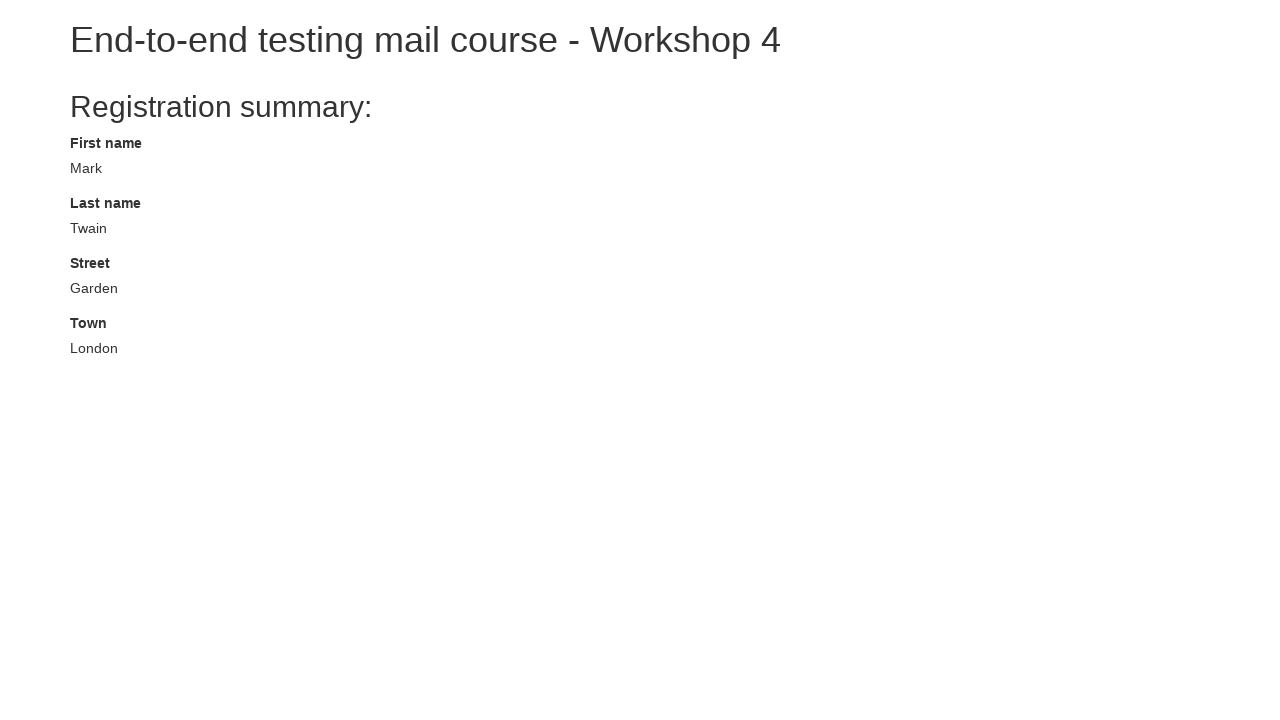

Verified street 'Garden' matches displayed value
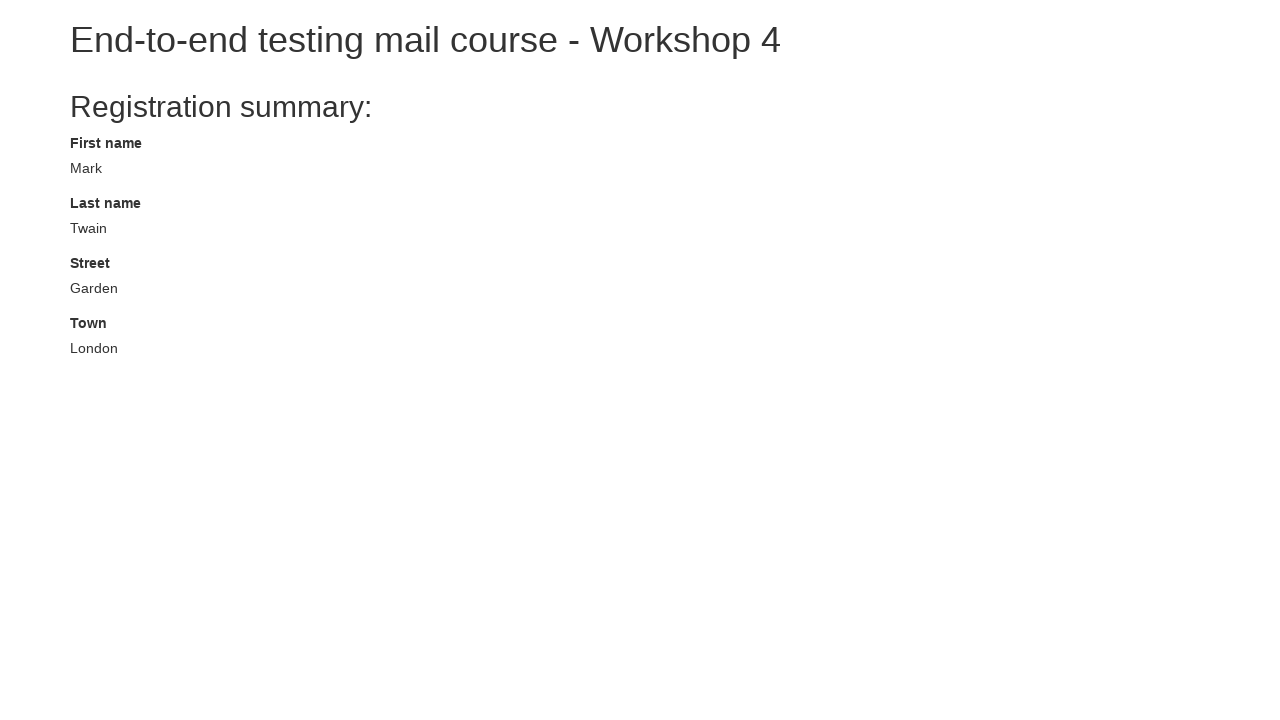

Verified town 'London' matches displayed value
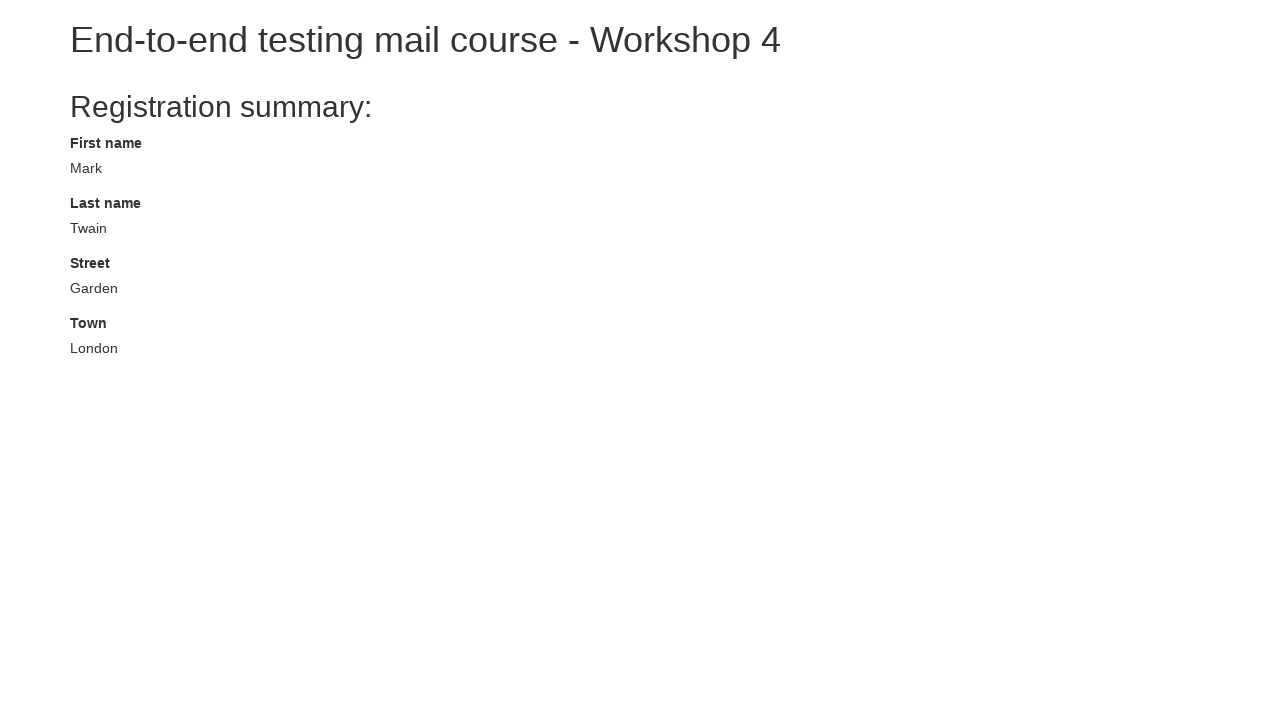

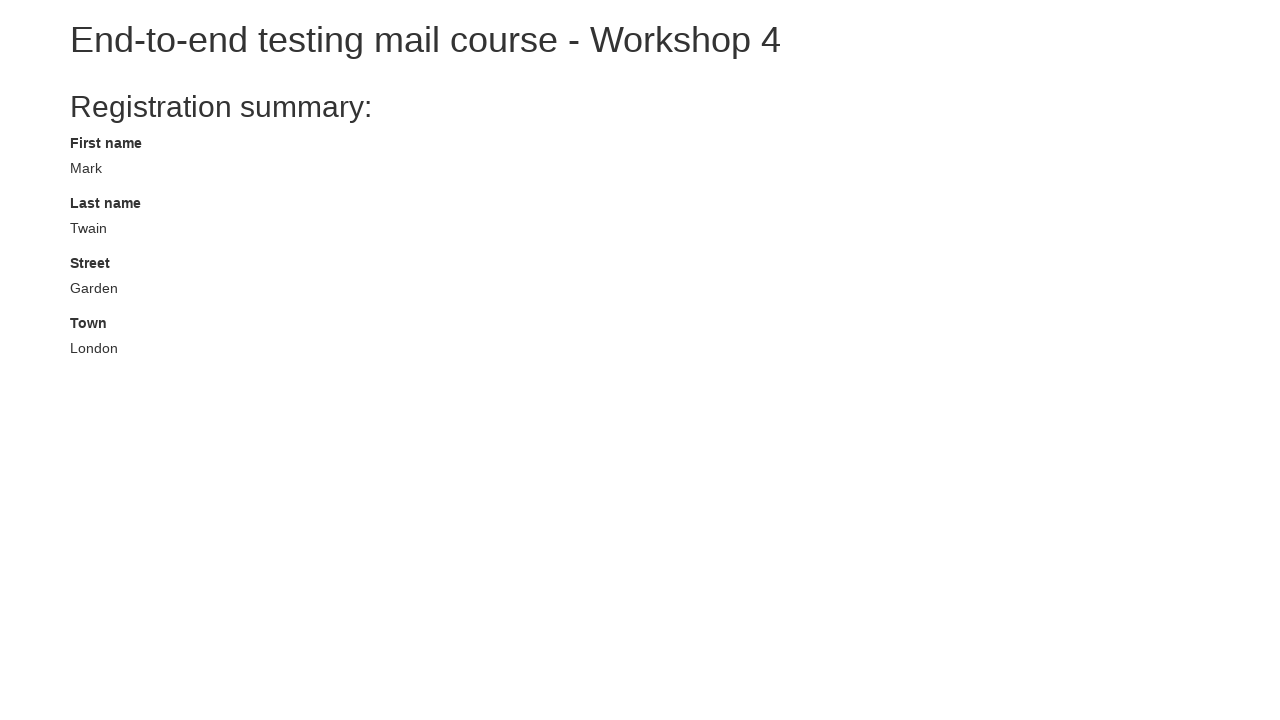